Tests a form interaction by reading a hidden attribute value, calculating a result using a mathematical formula, selecting a radio button, checking a checkbox, entering the calculated answer, and submitting the form.

Starting URL: https://suninjuly.github.io/get_attribute.html

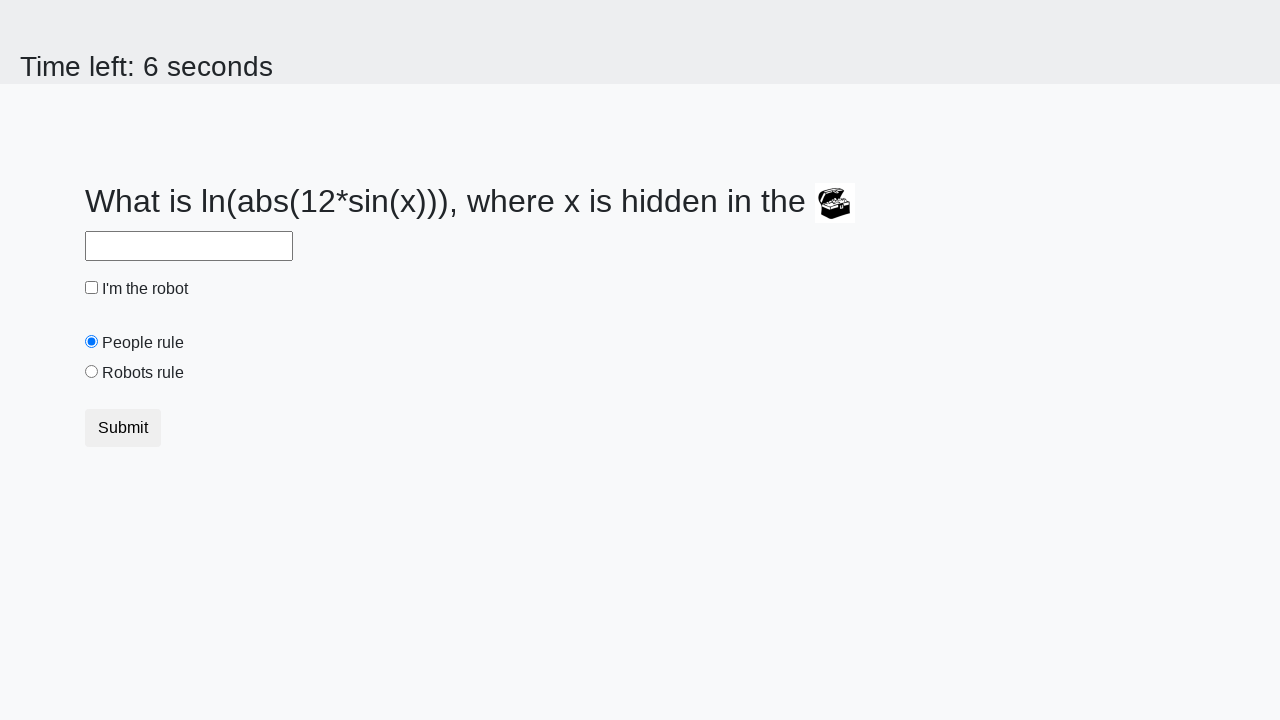

Located treasure element with hidden attribute
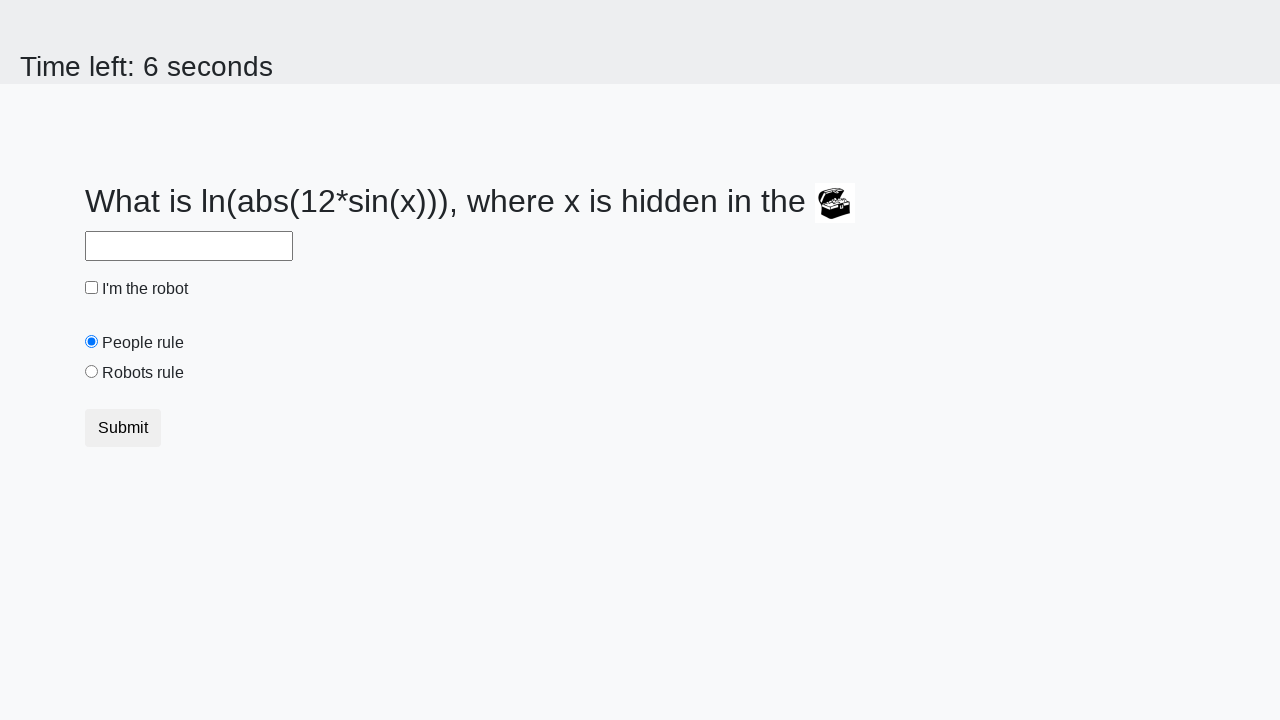

Retrieved hidden value from treasure element: 558
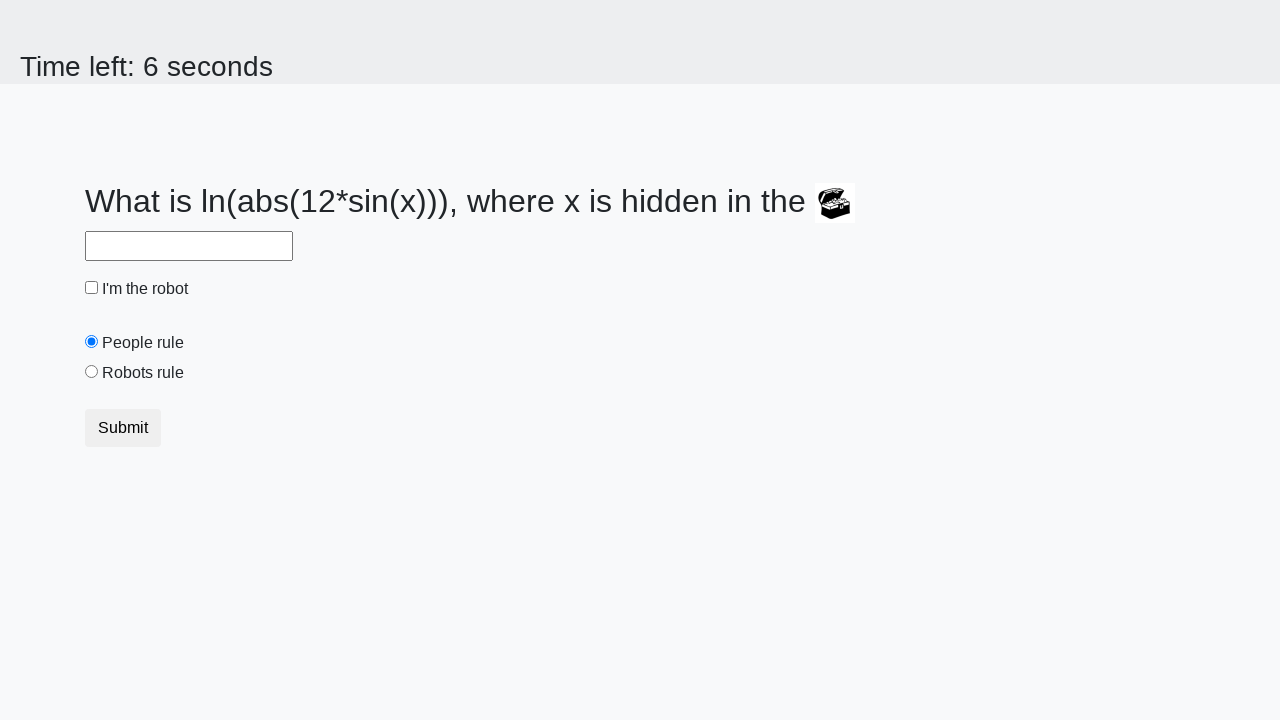

Calculated answer using mathematical formula: 2.4158768587662927
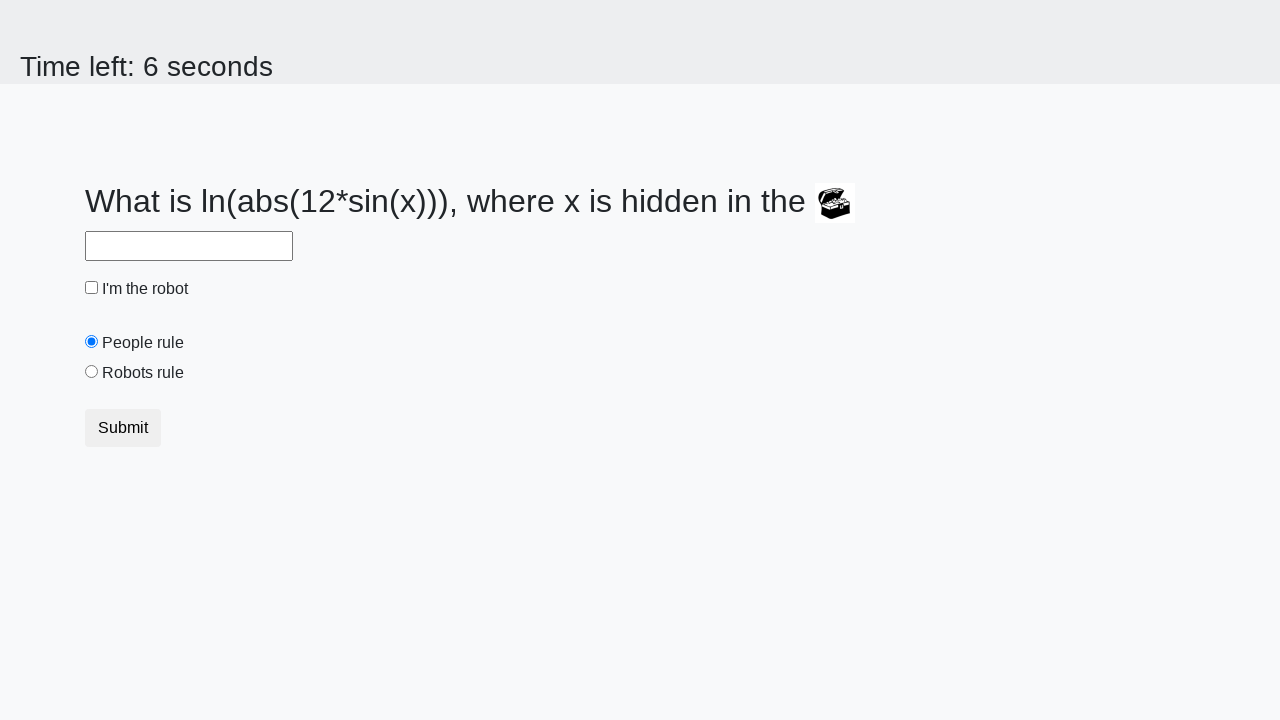

Selected 'Robots Rule' radio button at (92, 372) on #robotsRule
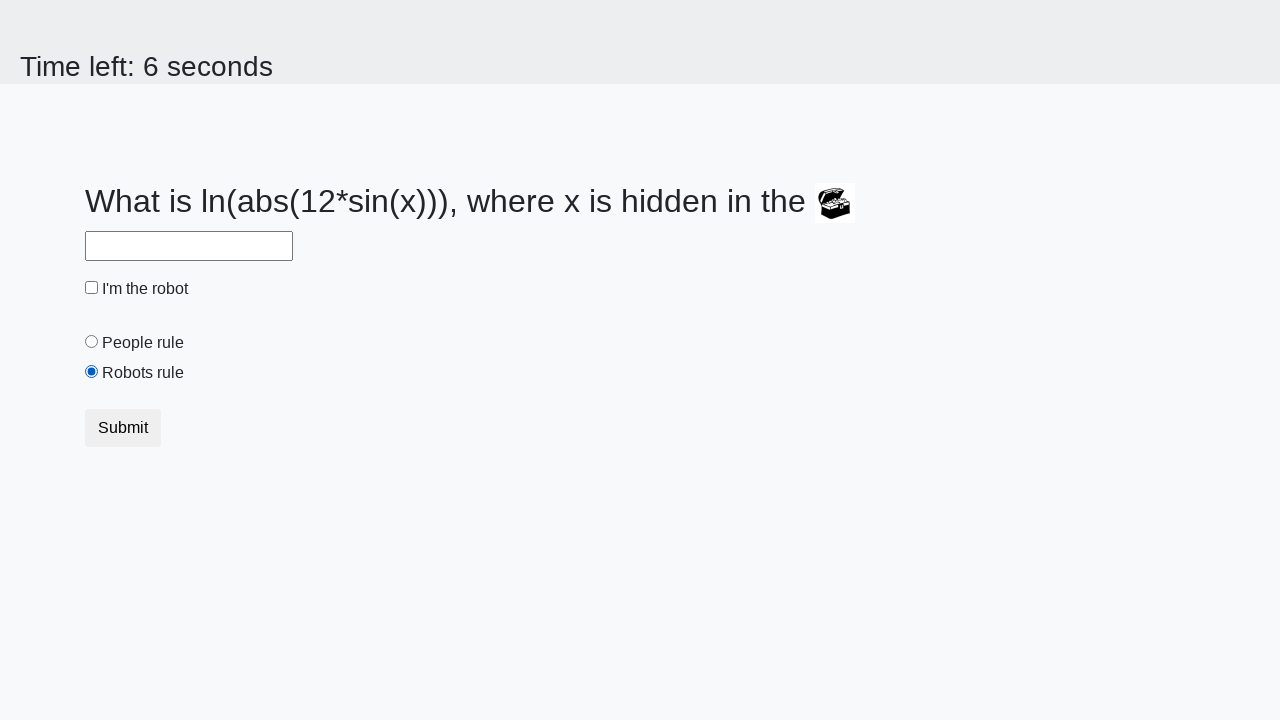

Checked 'I'm the Robot' checkbox at (92, 288) on #robotCheckbox
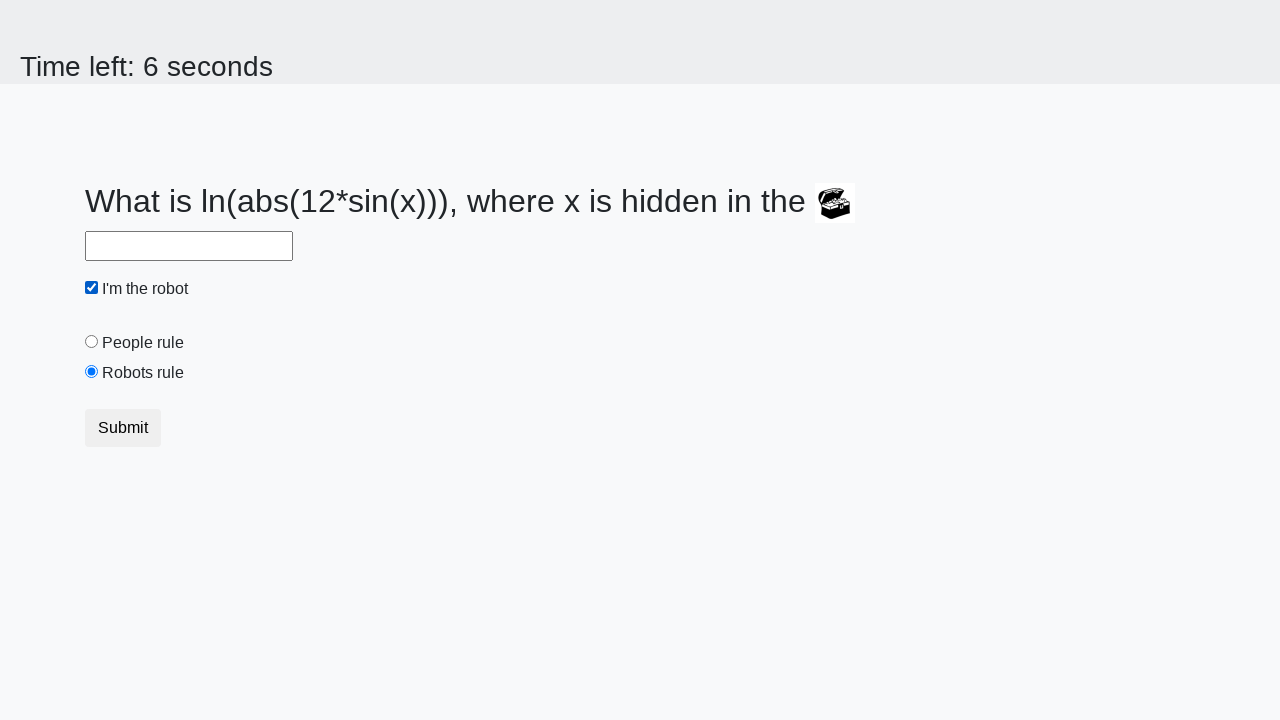

Entered calculated answer in answer field: 2.4158768587662927 on #answer
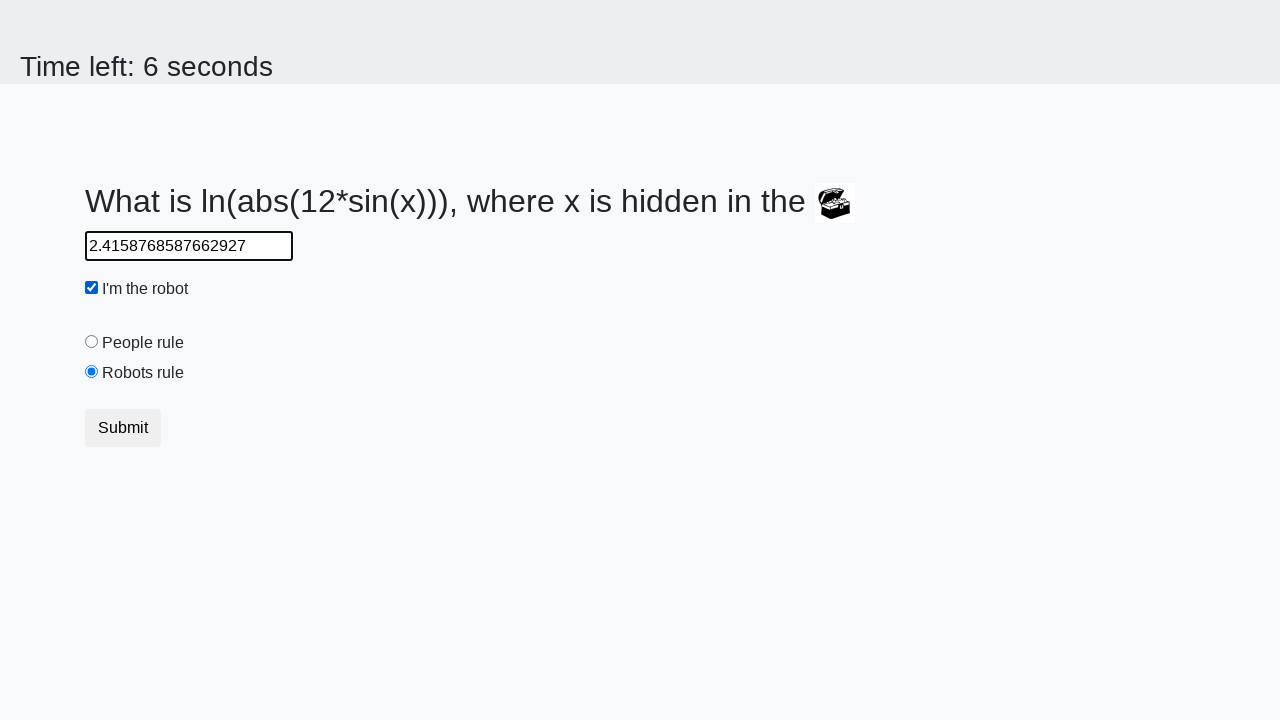

Clicked submit button to submit form at (123, 428) on .btn.btn-default
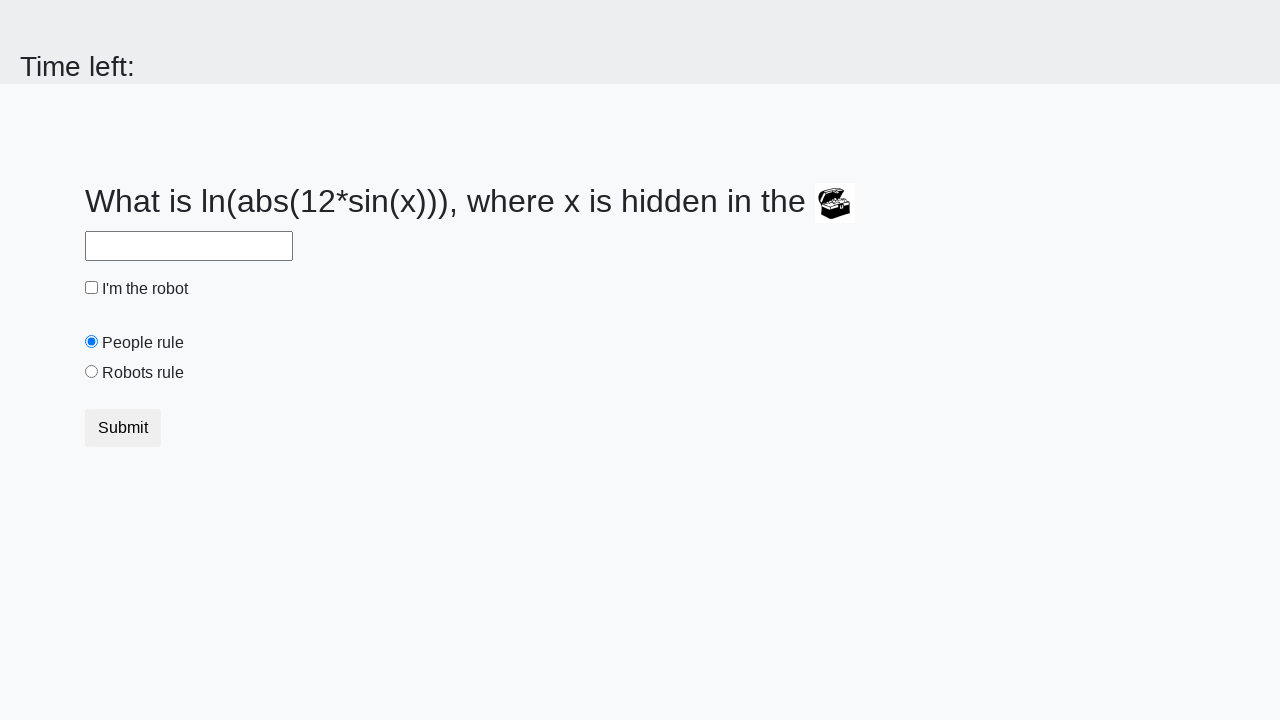

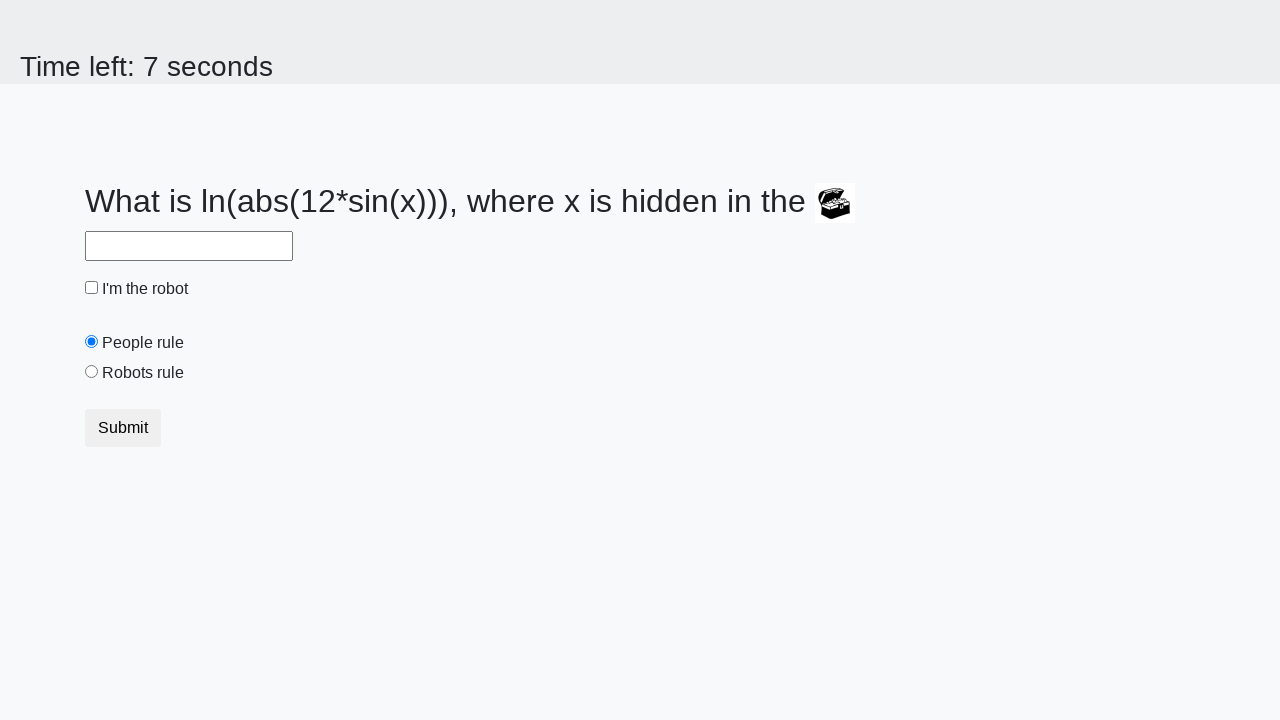